Navigates to DuckDuckGo homepage to verify the page loads successfully

Starting URL: https://www.duckduckgo.com

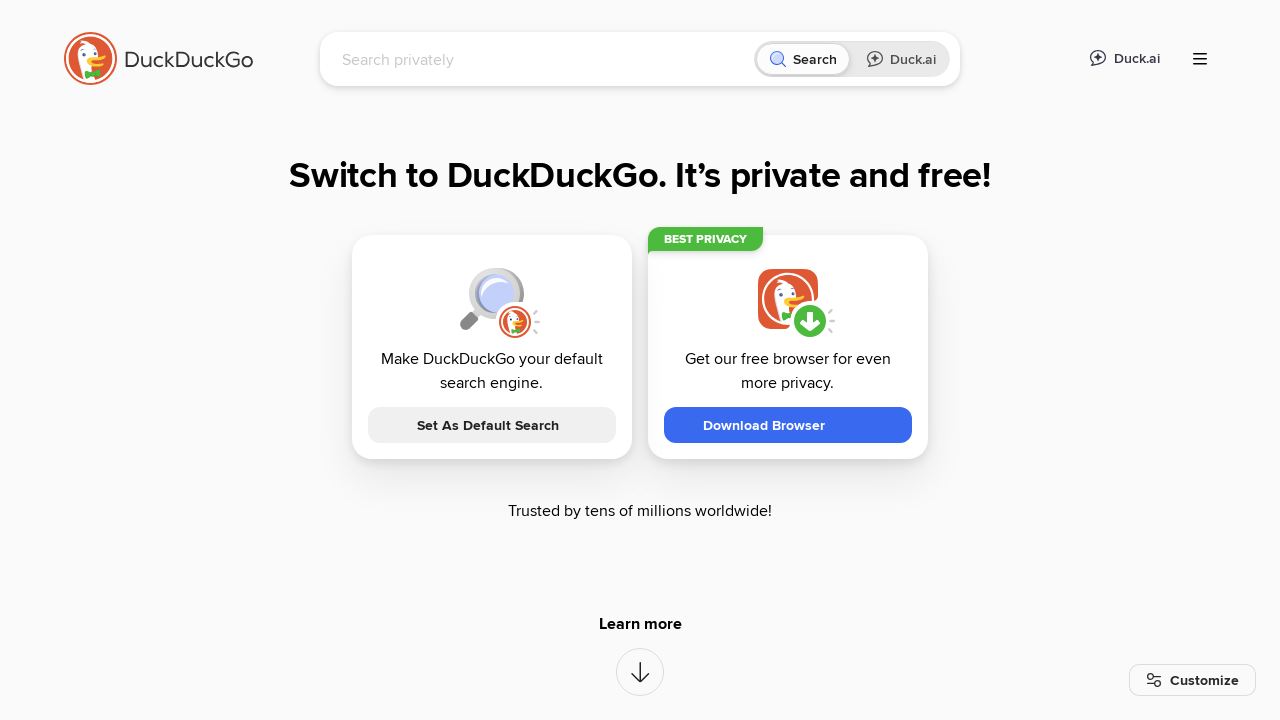

DuckDuckGo homepage loaded and DOM content was ready
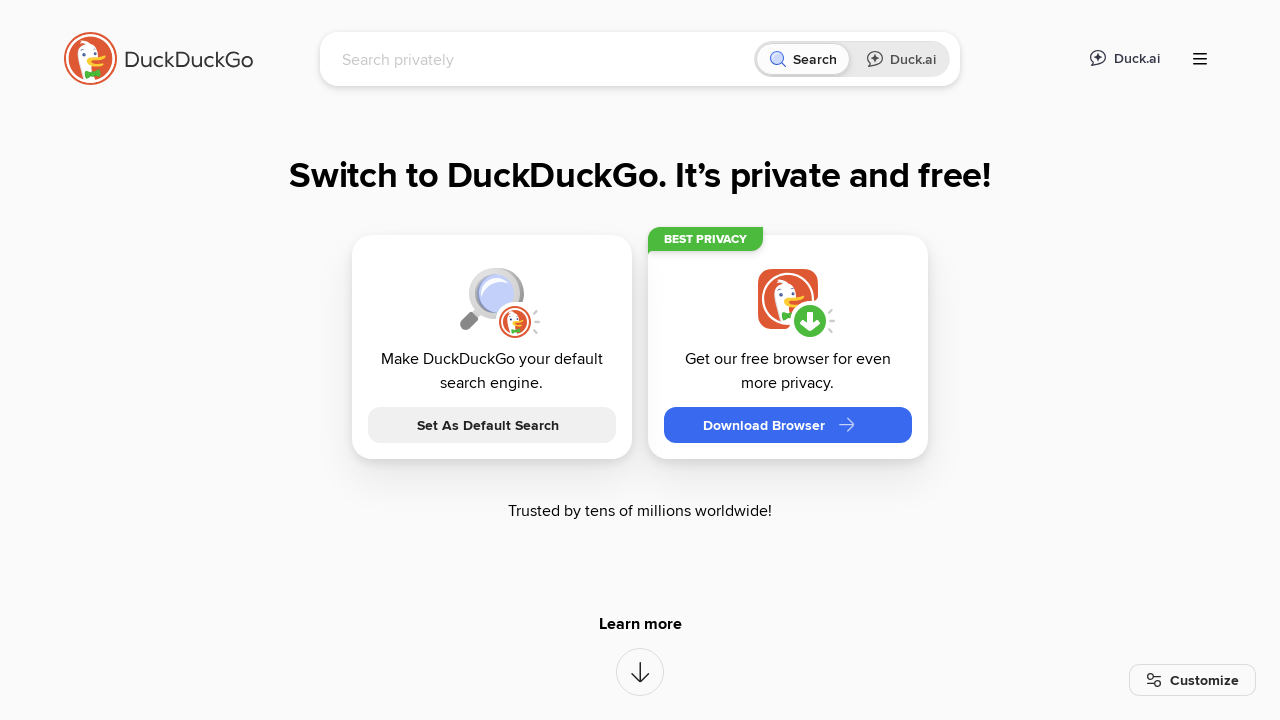

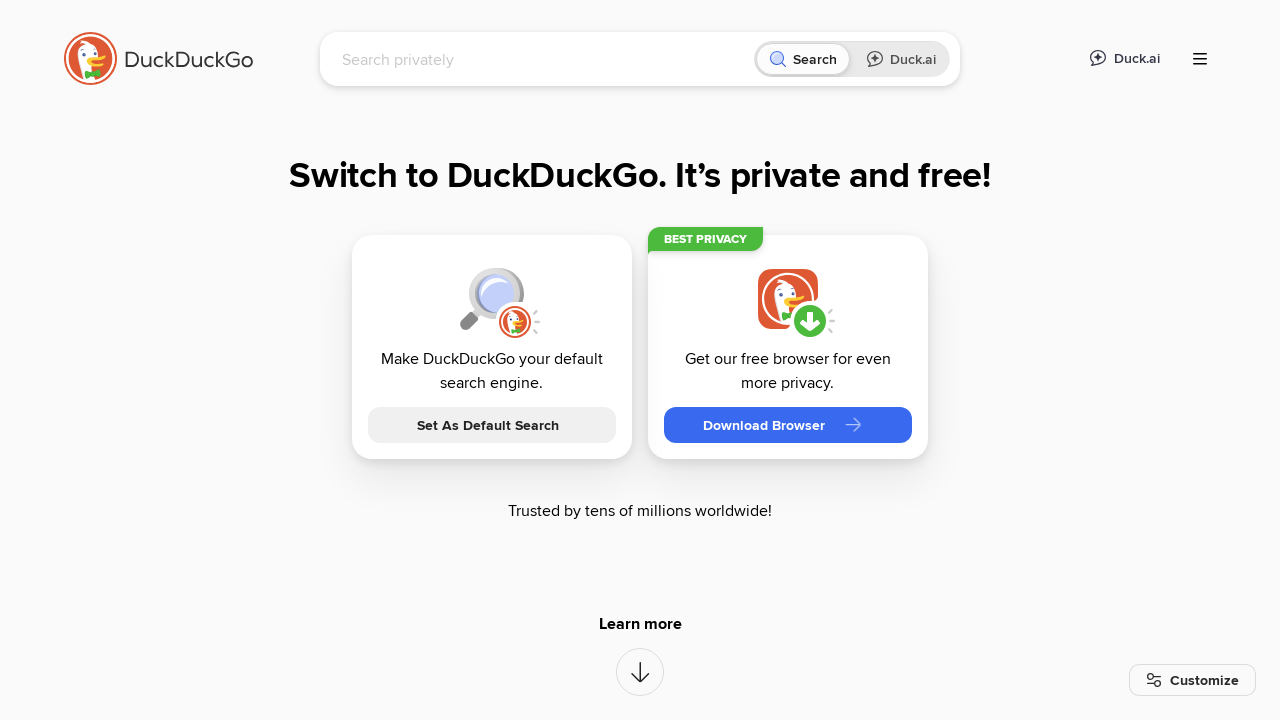